Tests that 'Check the park' links on the Park Operating Dates page redirect to the find-a-park page

Starting URL: https://bcparks.ca/

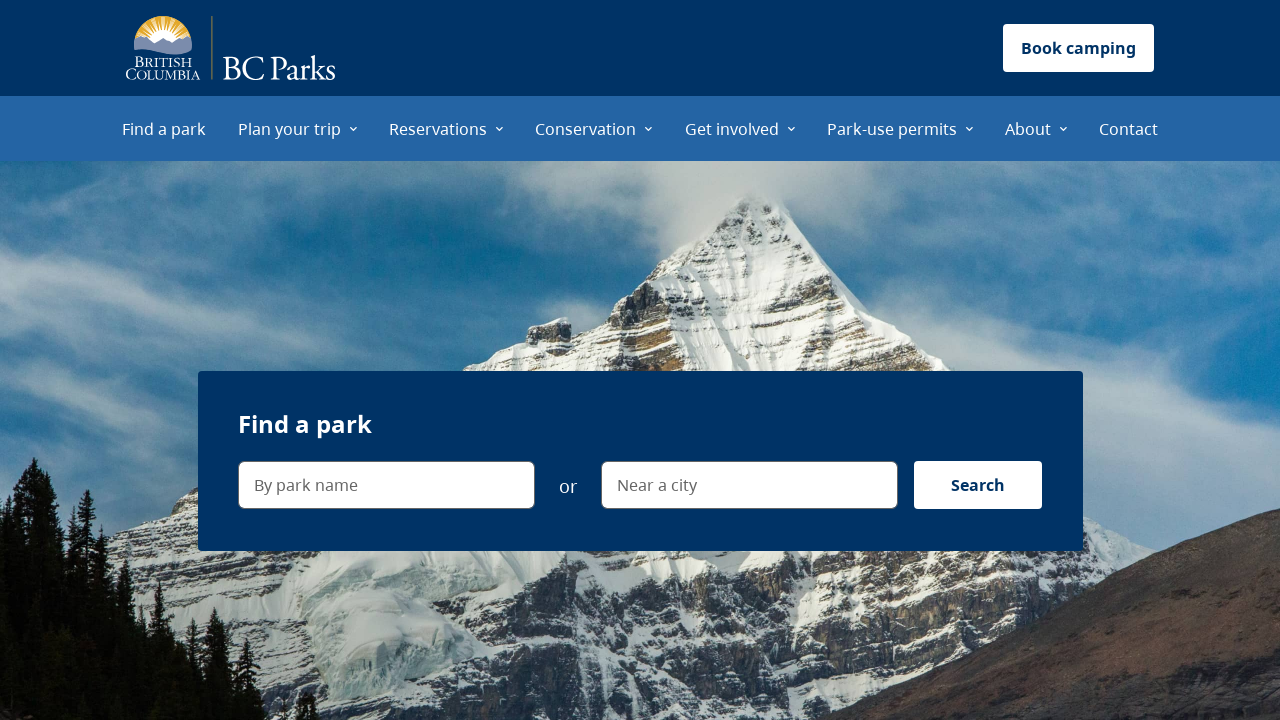

Clicked 'Plan your trip' menu item at (298, 128) on internal:role=menuitem[name="Plan your trip"i]
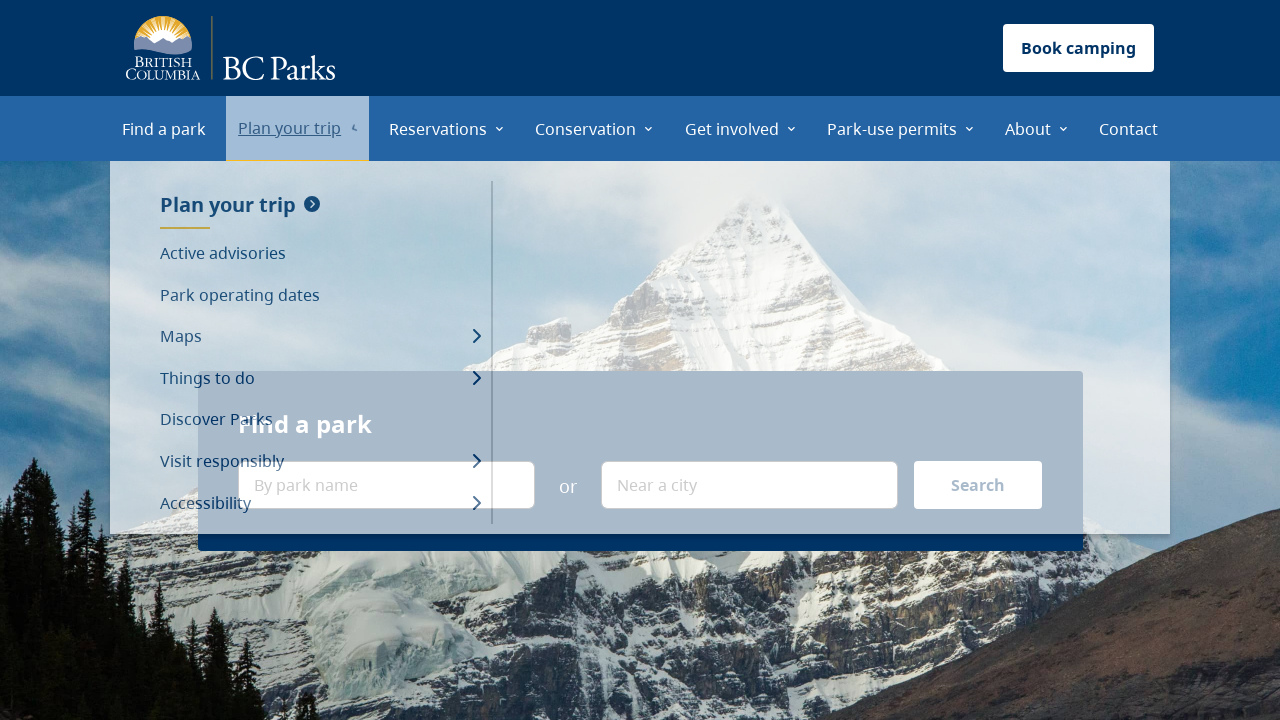

Clicked 'Park operating dates' menu item at (320, 295) on internal:role=menuitem[name="Park operating dates"i]
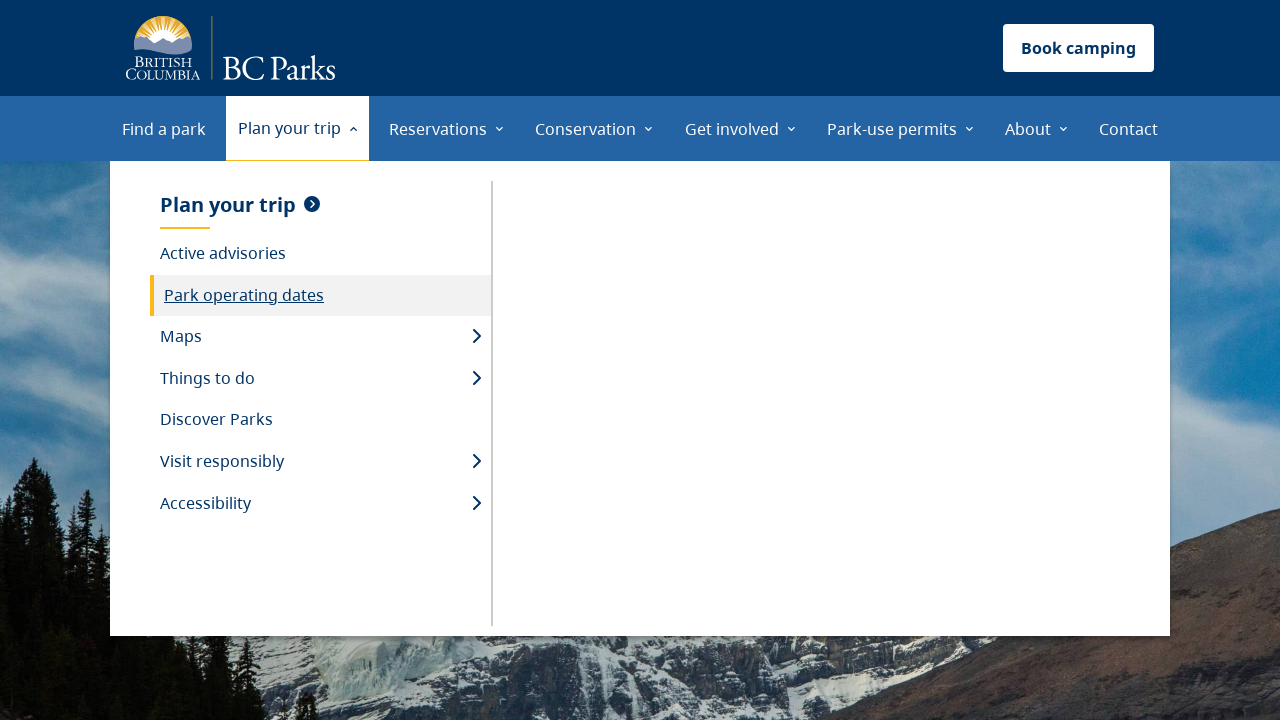

Park operating dates page loaded
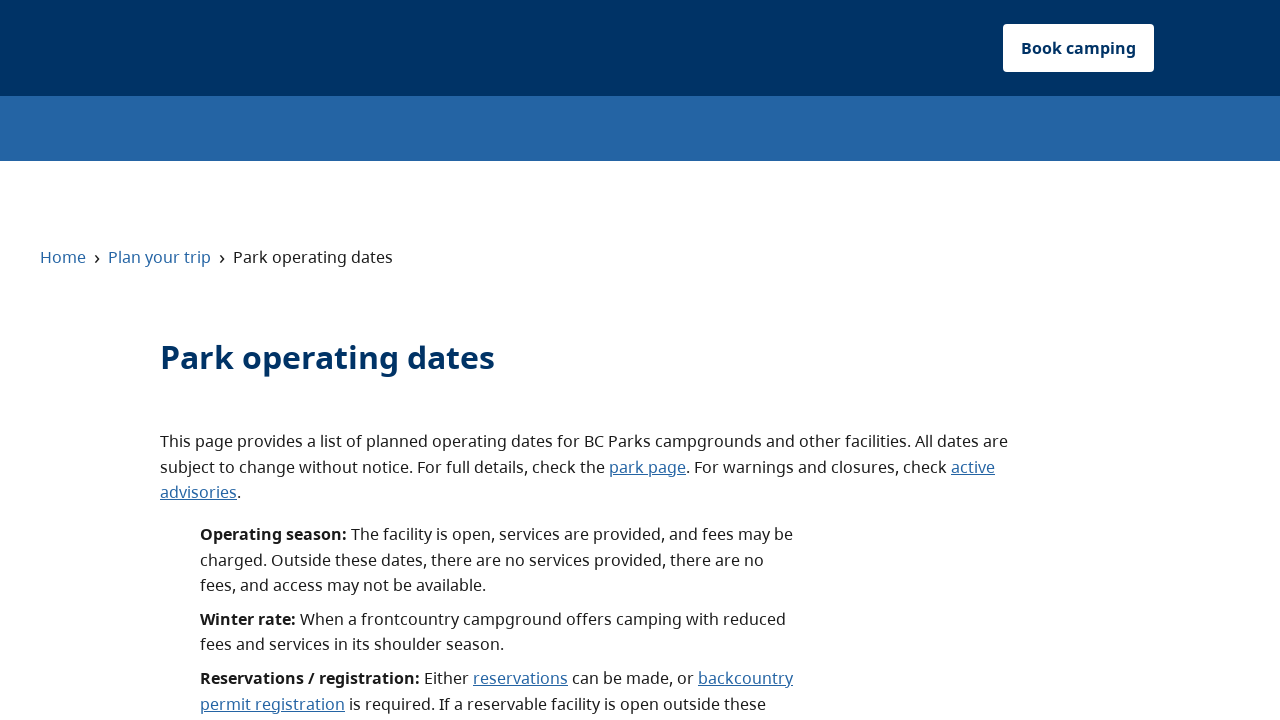

Retrieved all links from the page
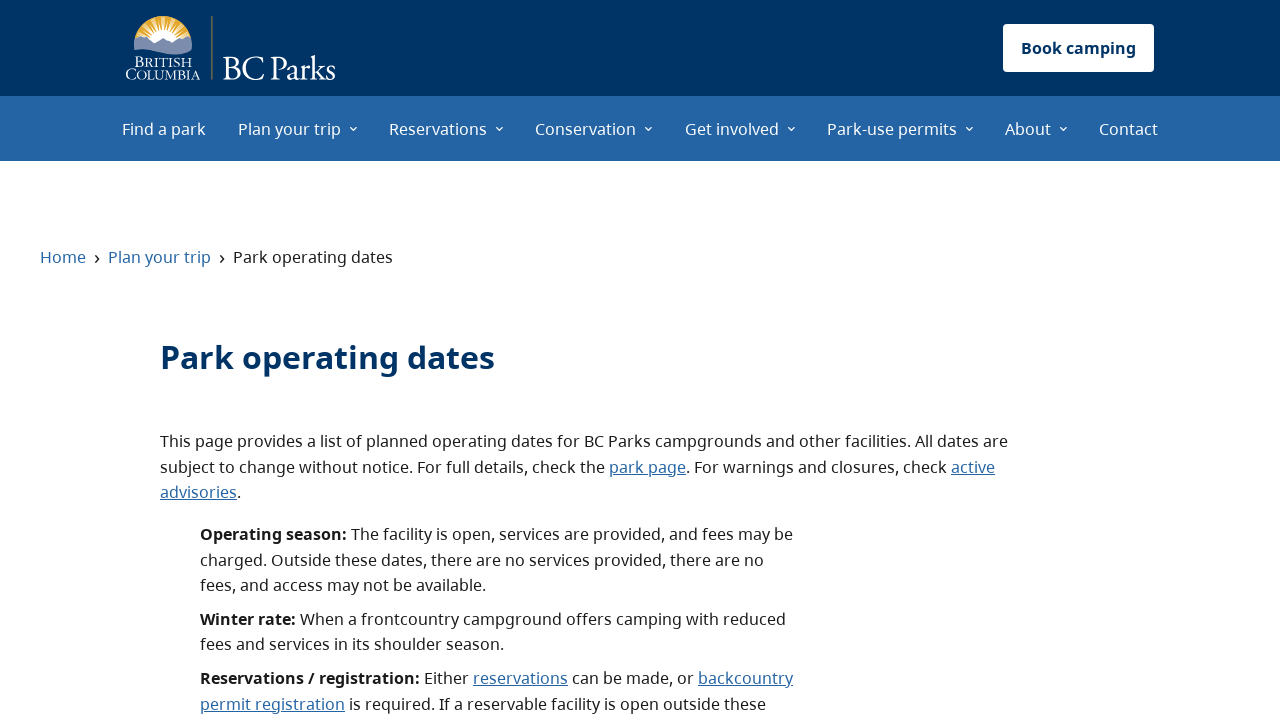

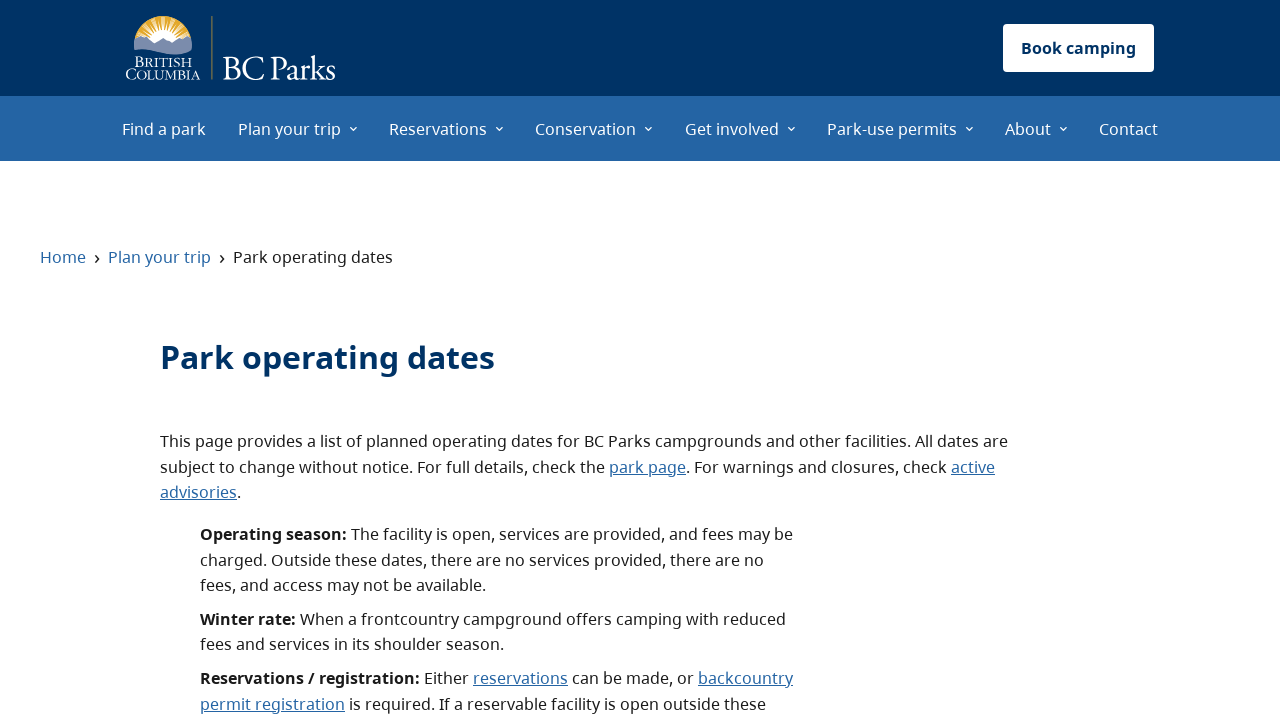